Verifies that the About section exists on the portfolio page

Starting URL: https://m4den.github.io/Portfolio/

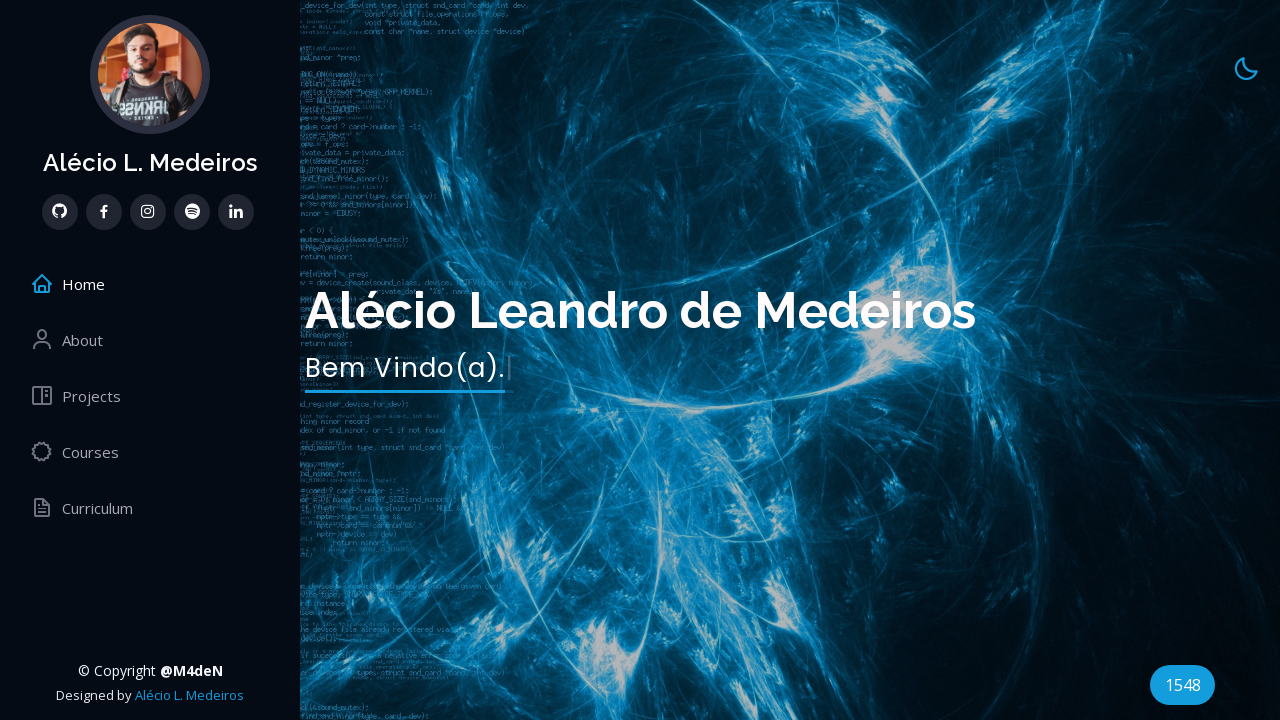

Waited for About section (#about) to be present in DOM
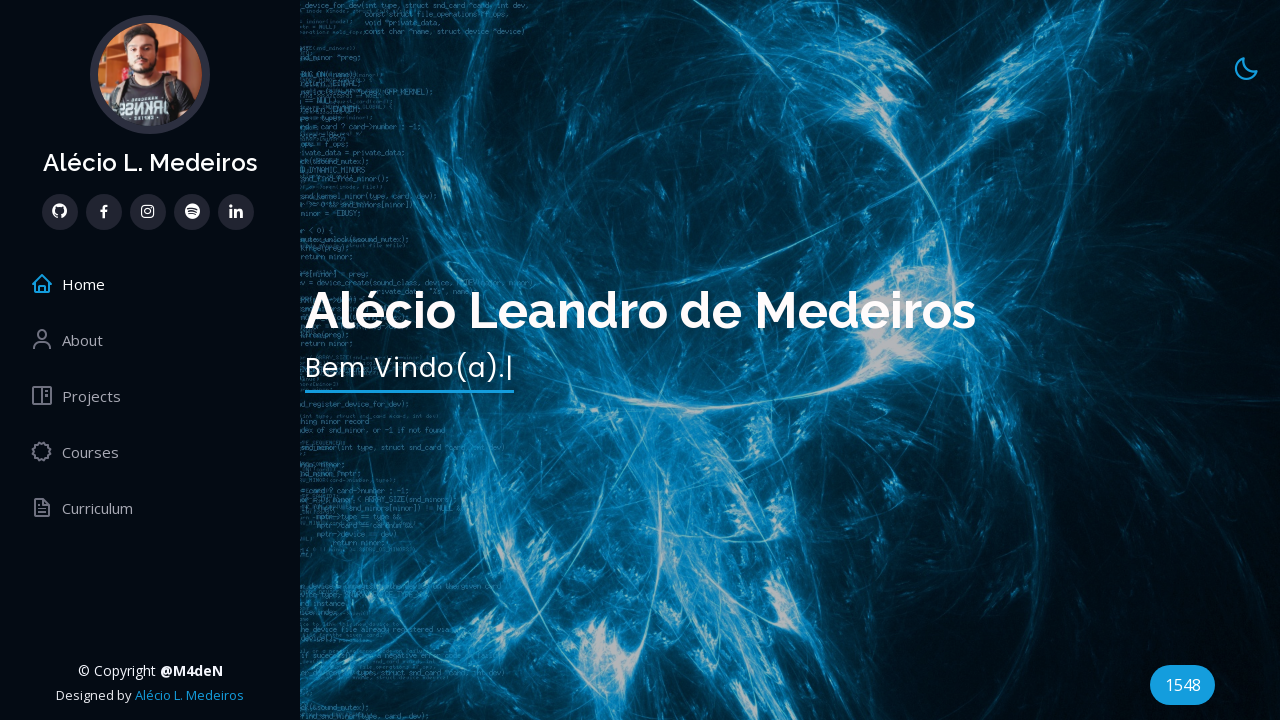

Verified that About section is visible
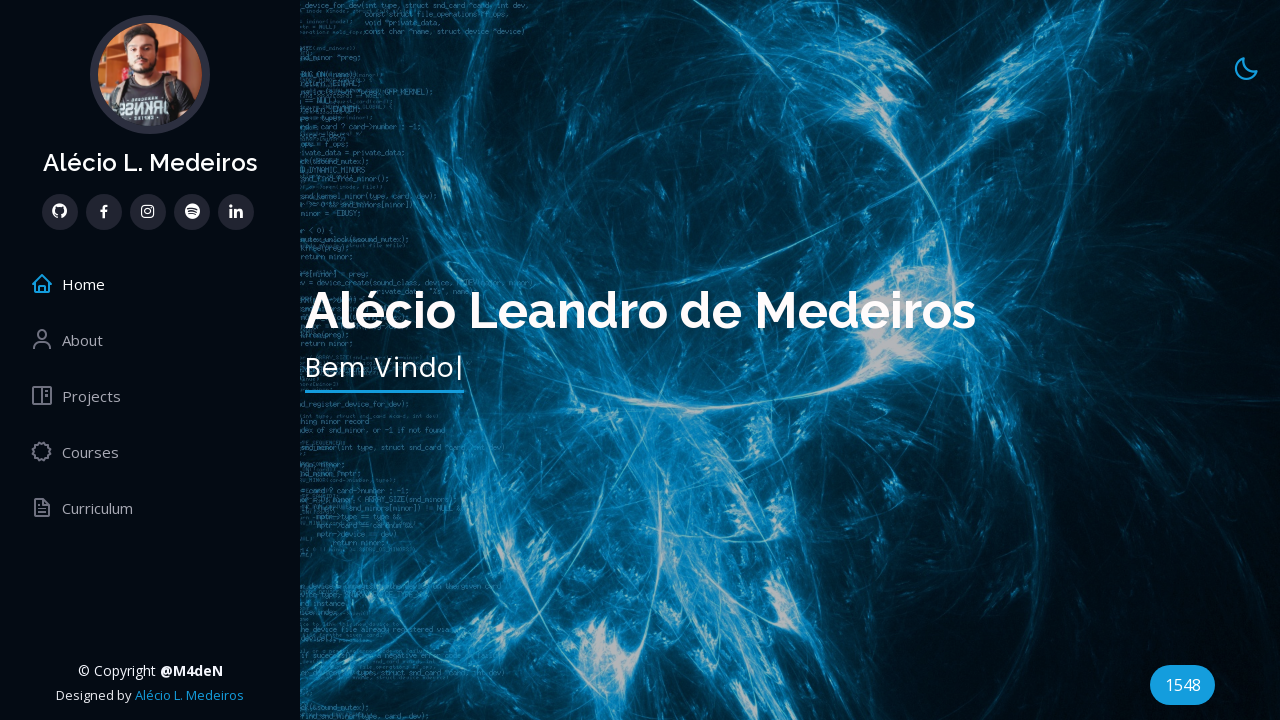

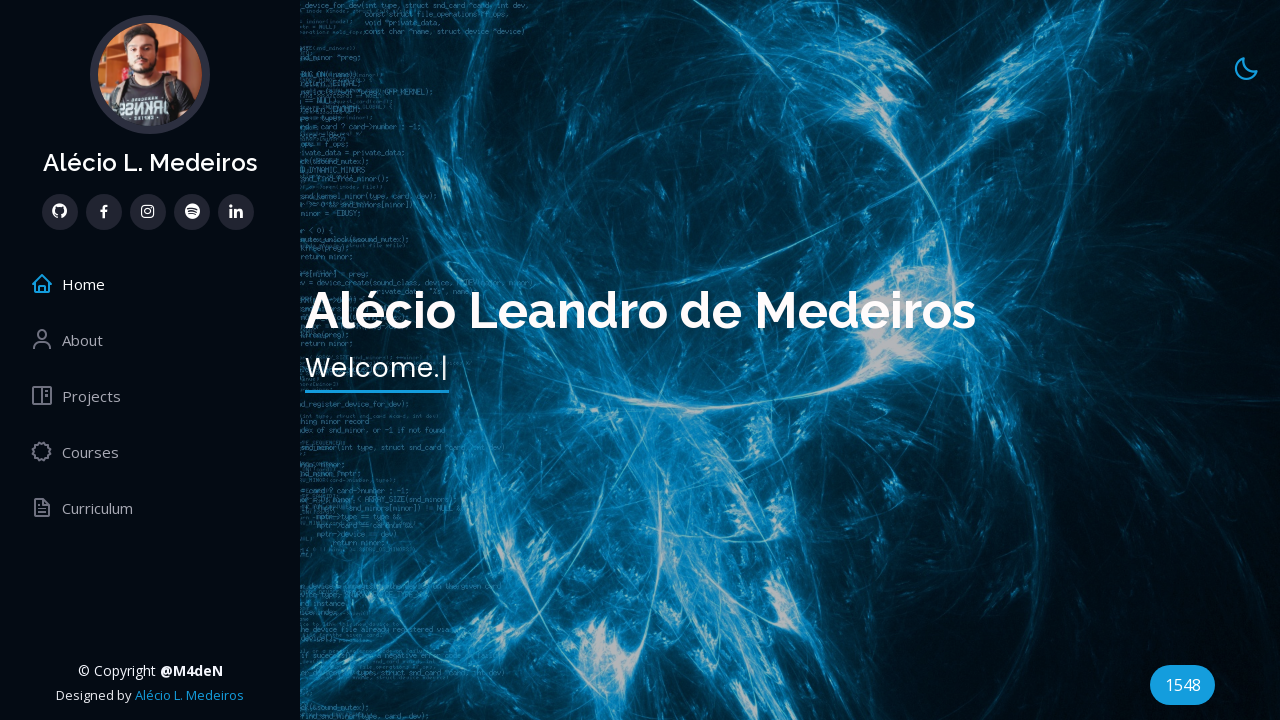